Tests autocomplete functionality by typing a search term into an autocomplete input field and selecting the first suggested option from the dropdown list.

Starting URL: https://rahulshettyacademy.com/AutomationPractice/

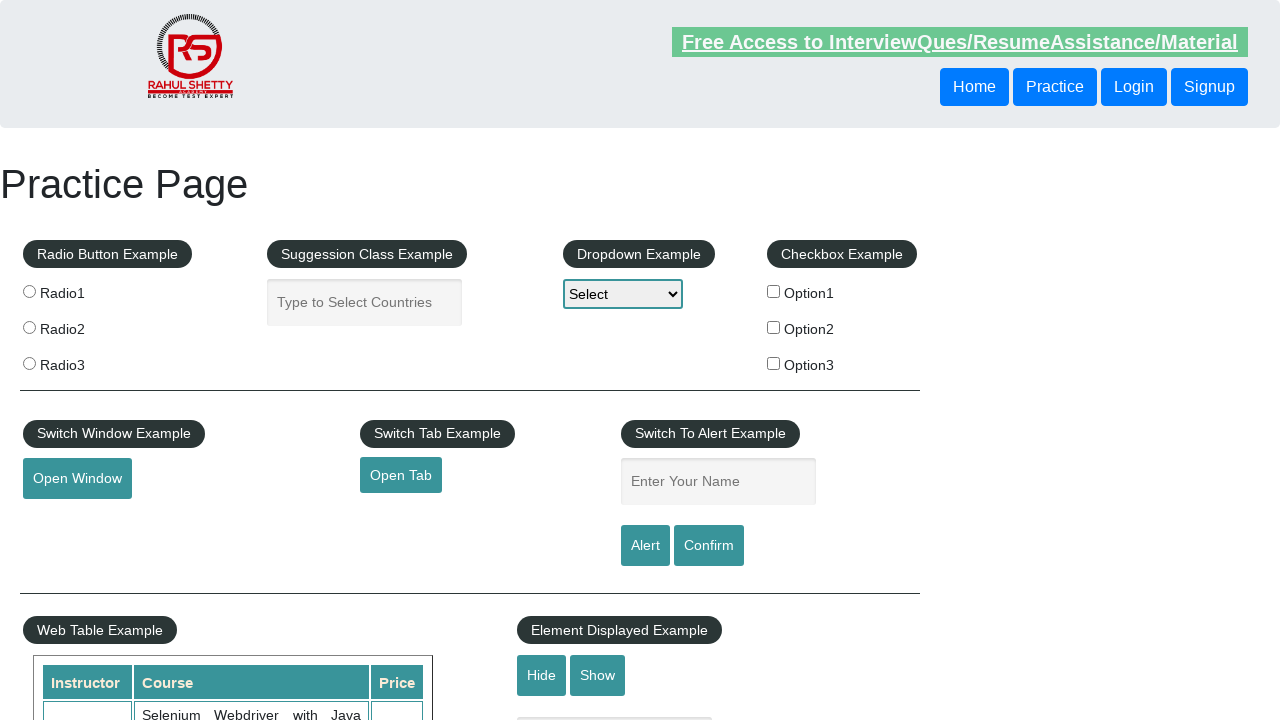

Cleared the autocomplete input field on #autocomplete
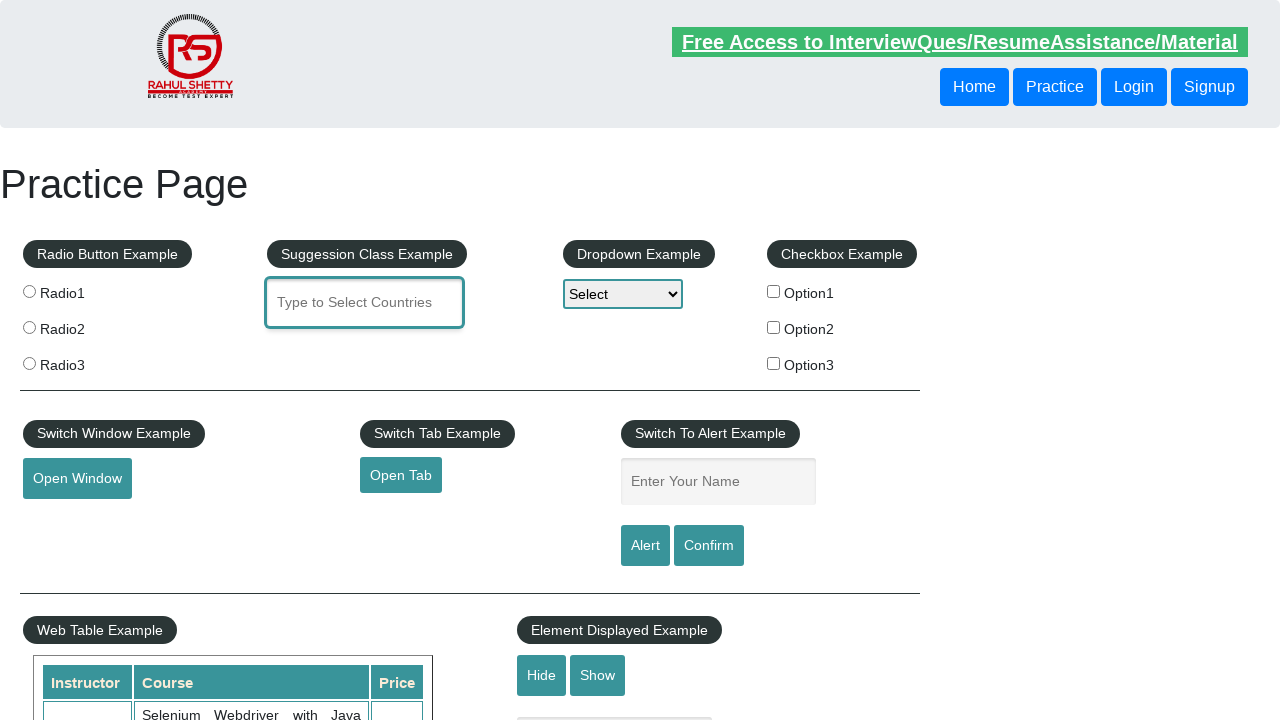

Typed 'Republic' into the autocomplete input field on #autocomplete
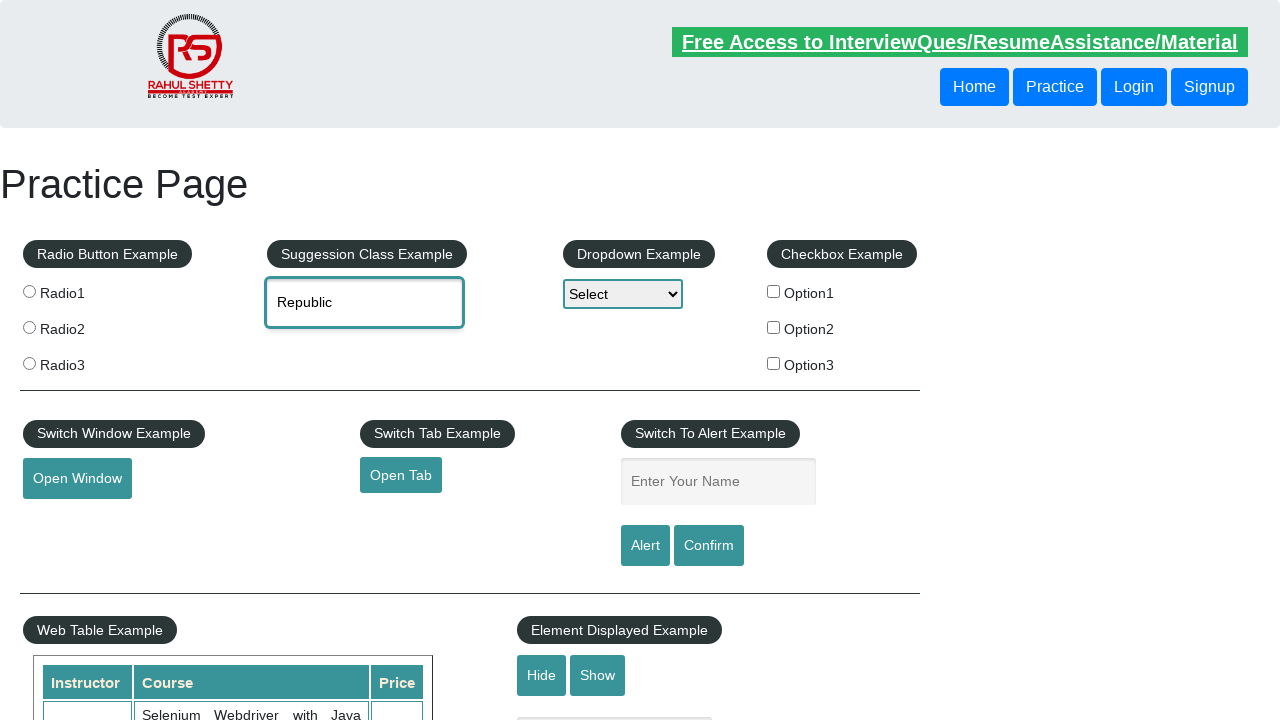

Autocomplete dropdown options appeared
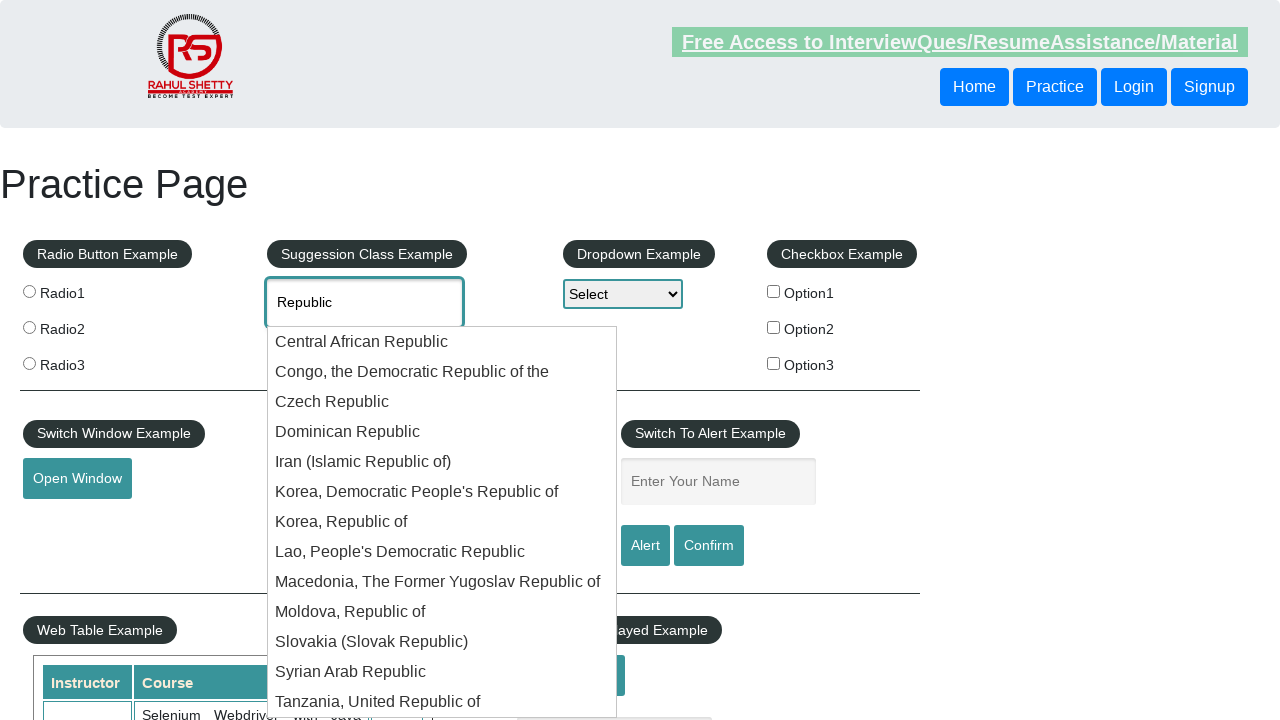

Selected the first option from the autocomplete dropdown at (442, 342) on .ui-menu-item
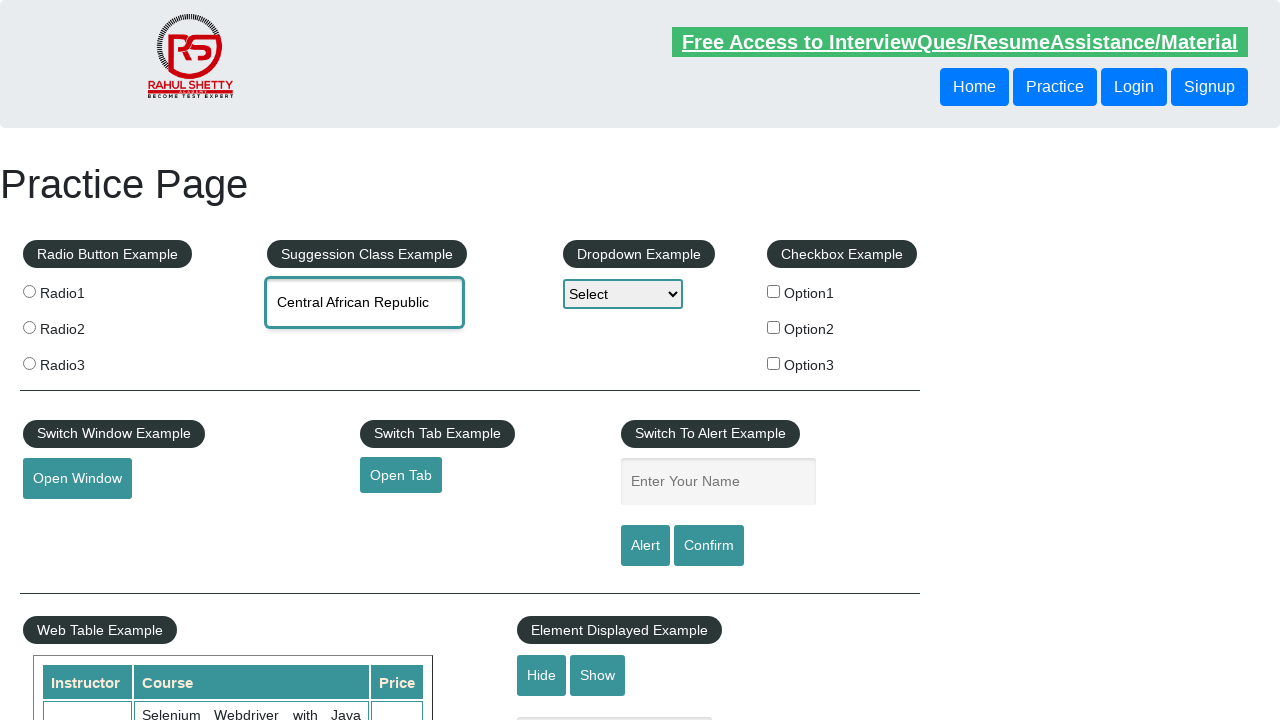

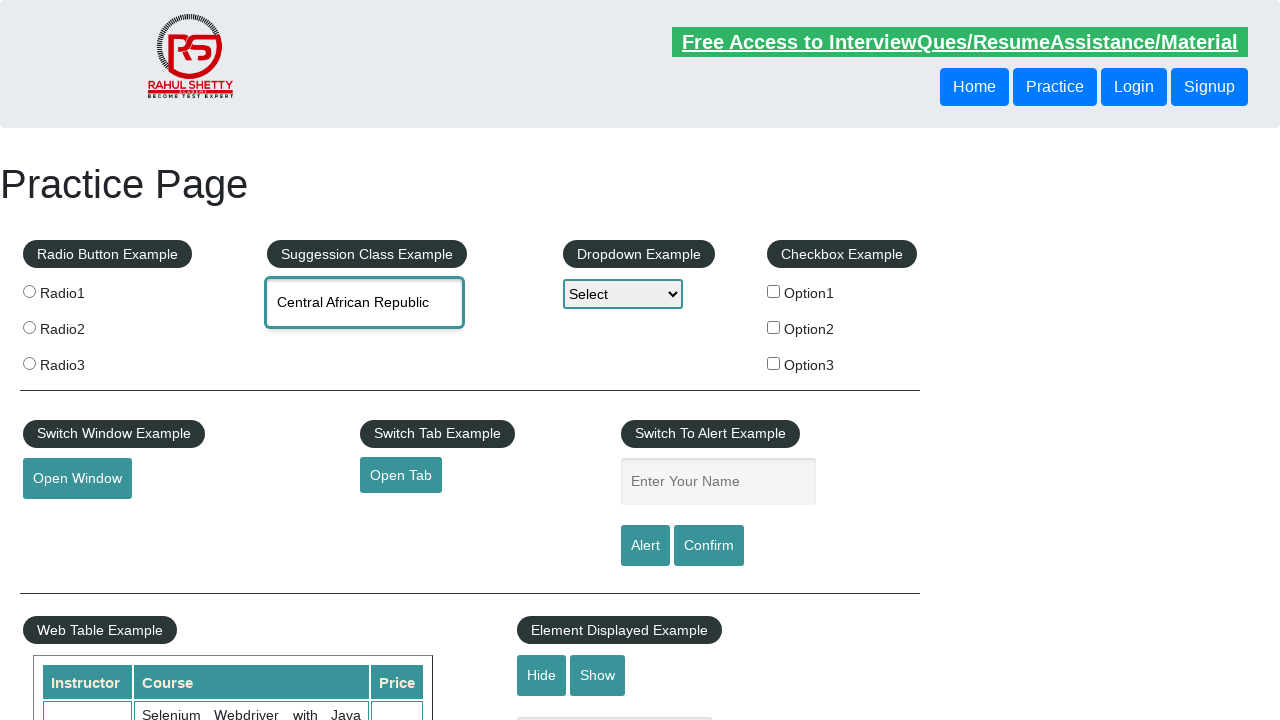